Tests dynamic content loading by clicking a start button and waiting for a hidden element to become visible, then verifying its presence.

Starting URL: https://the-internet.herokuapp.com/dynamic_loading/1

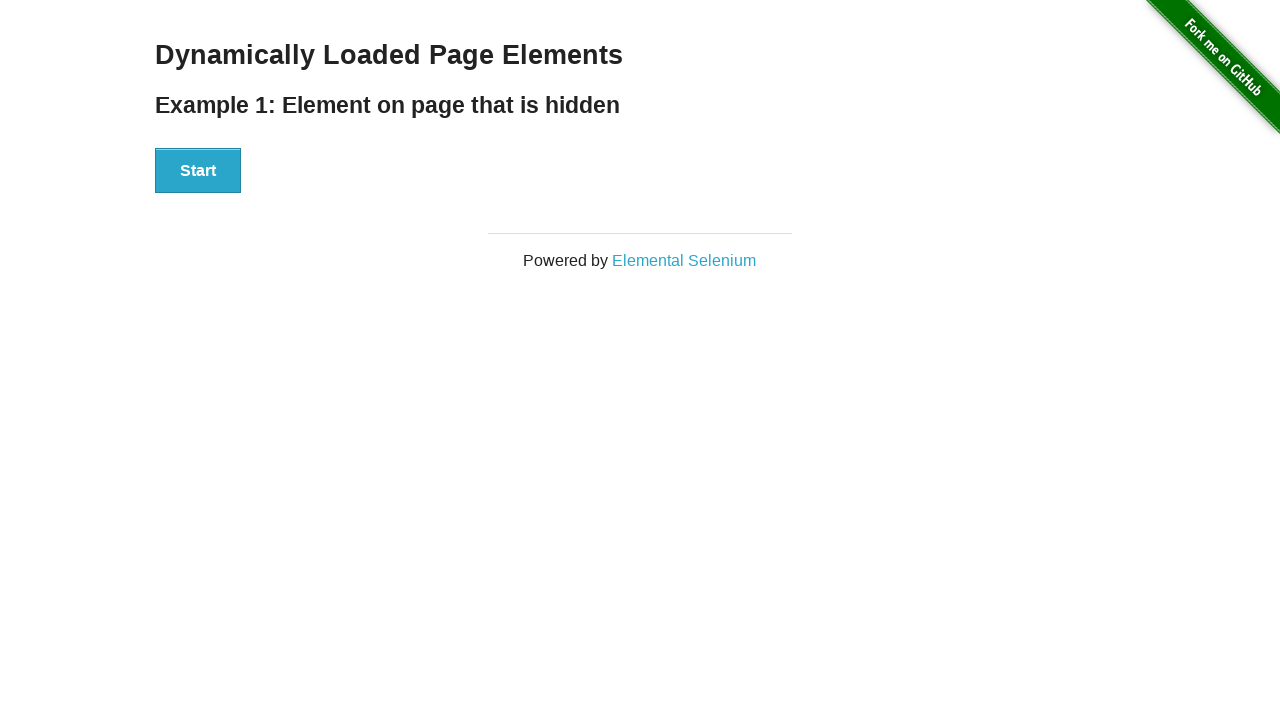

Clicked start button to begin dynamic content loading at (198, 171) on #start button
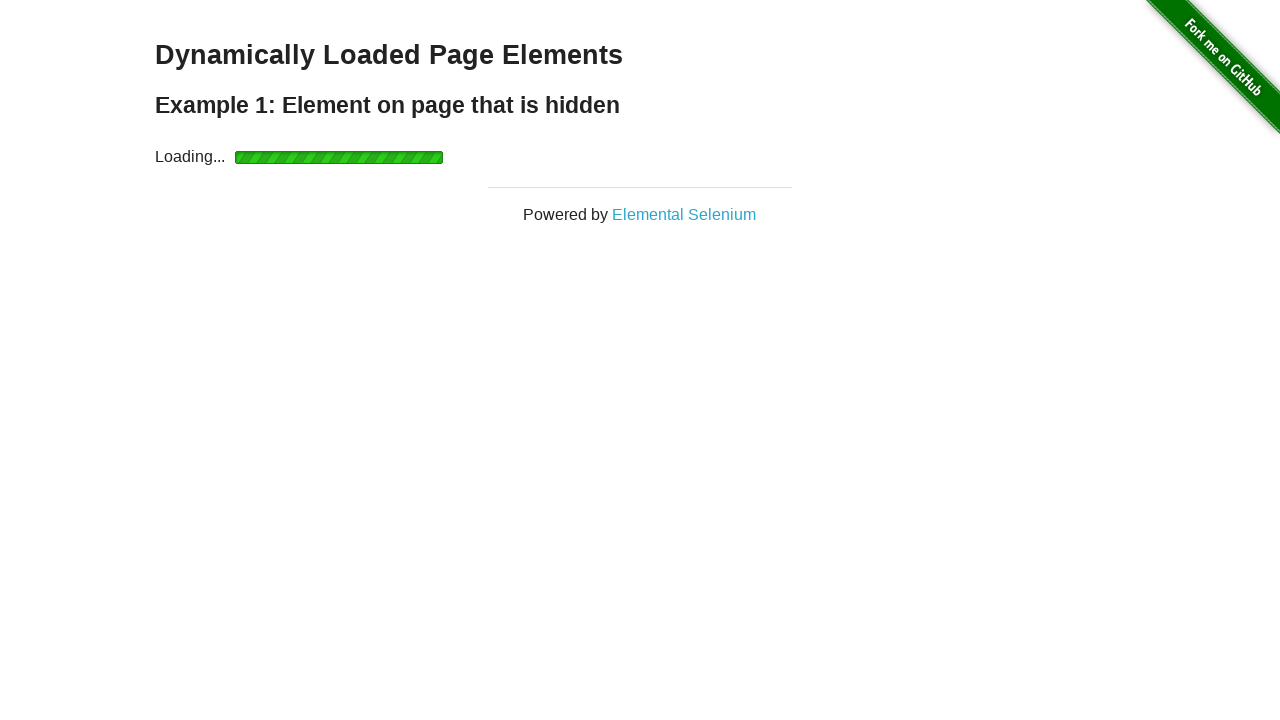

Waited for finish element to become visible
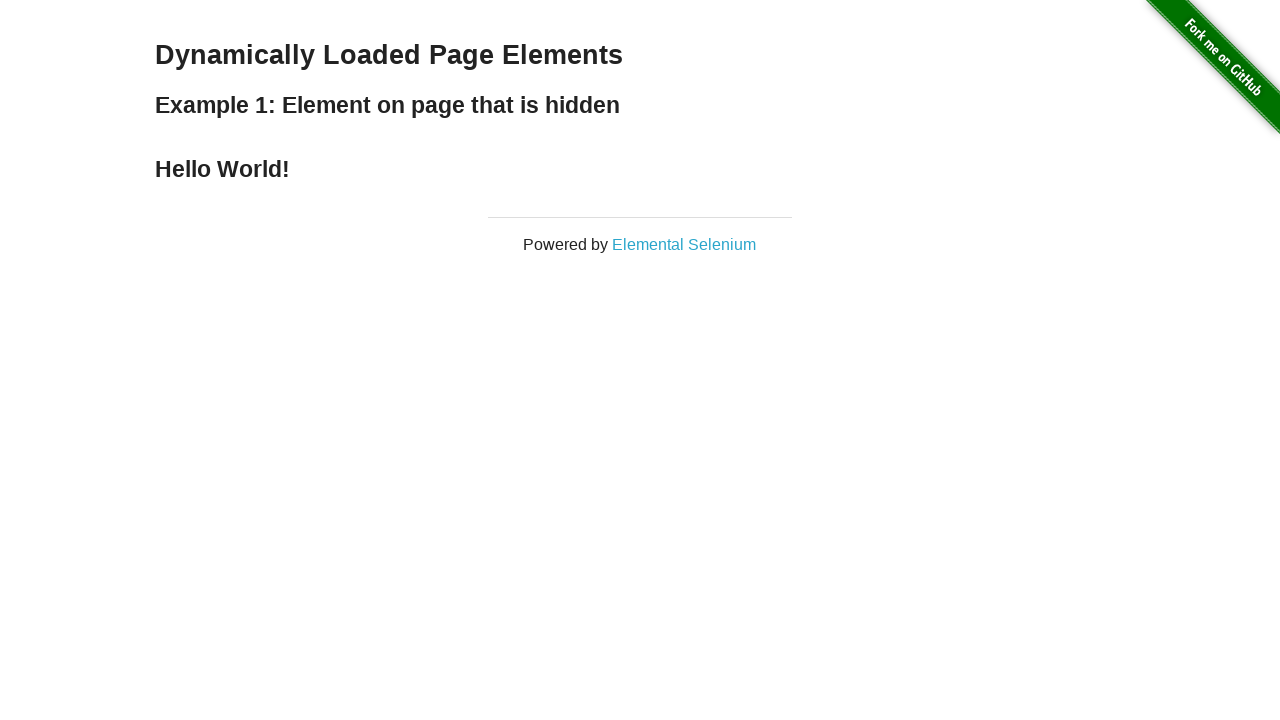

Retrieved finish element text: Hello World!
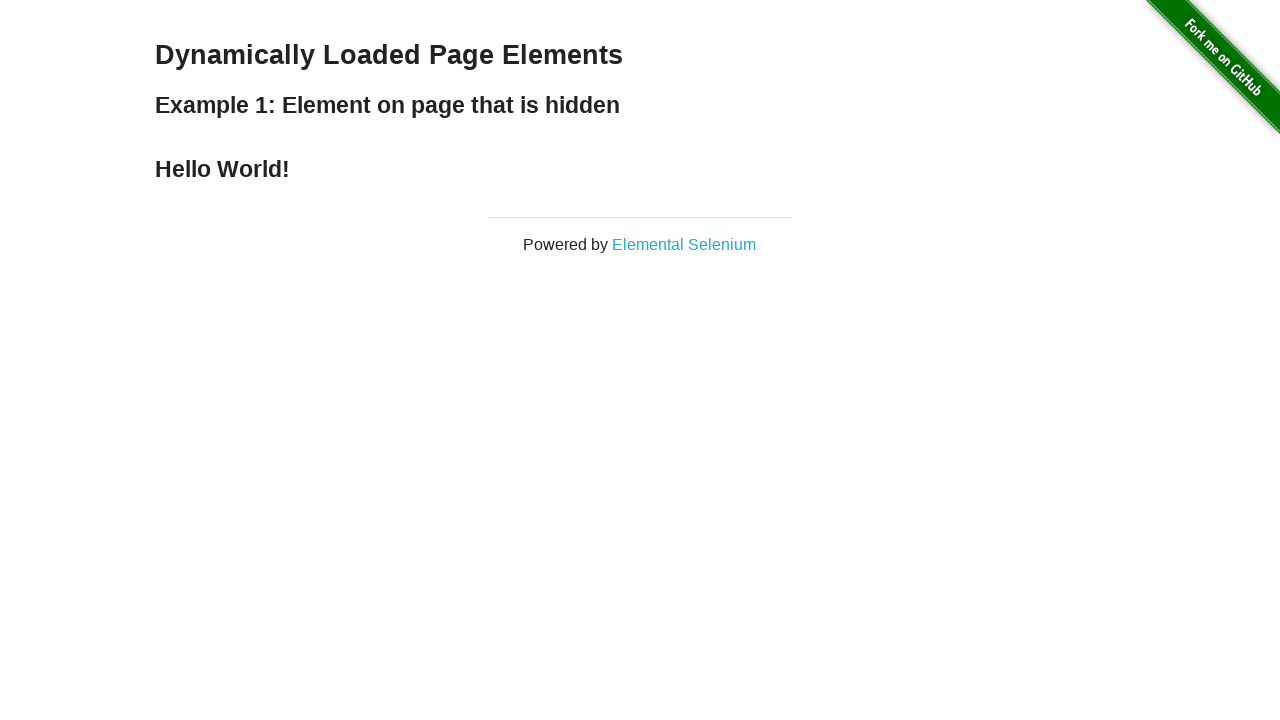

Printed finish element text to console
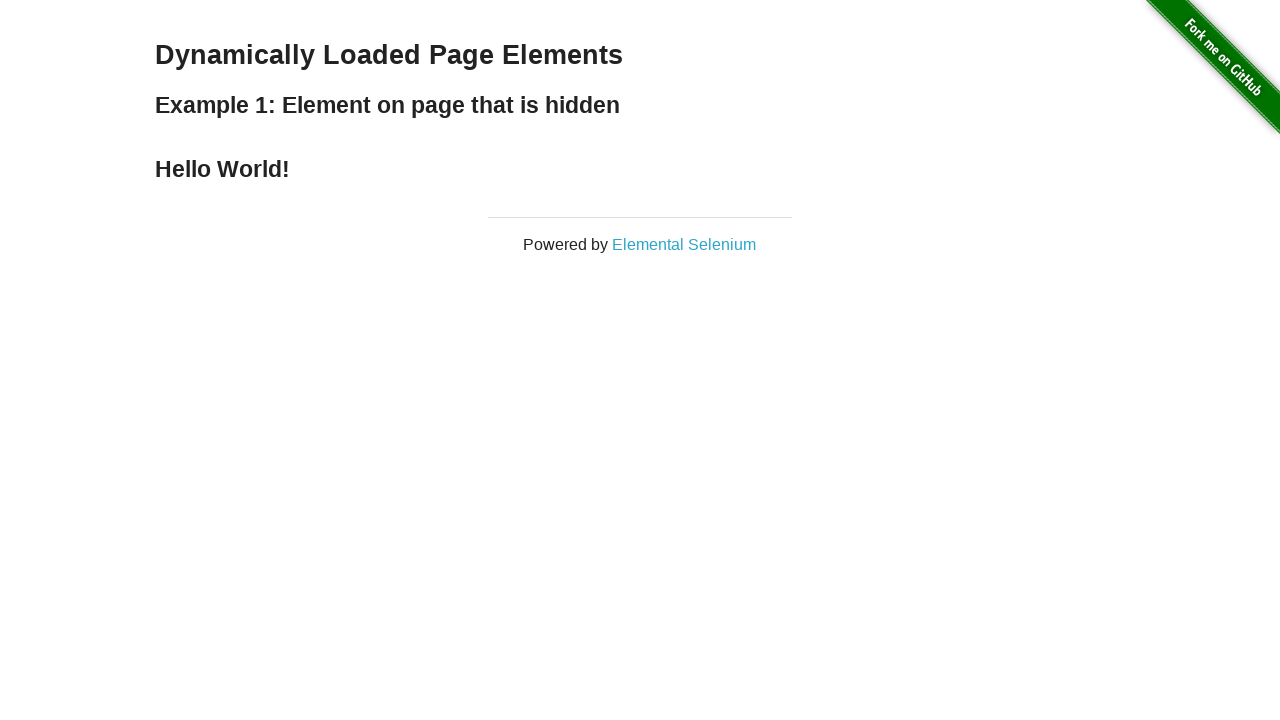

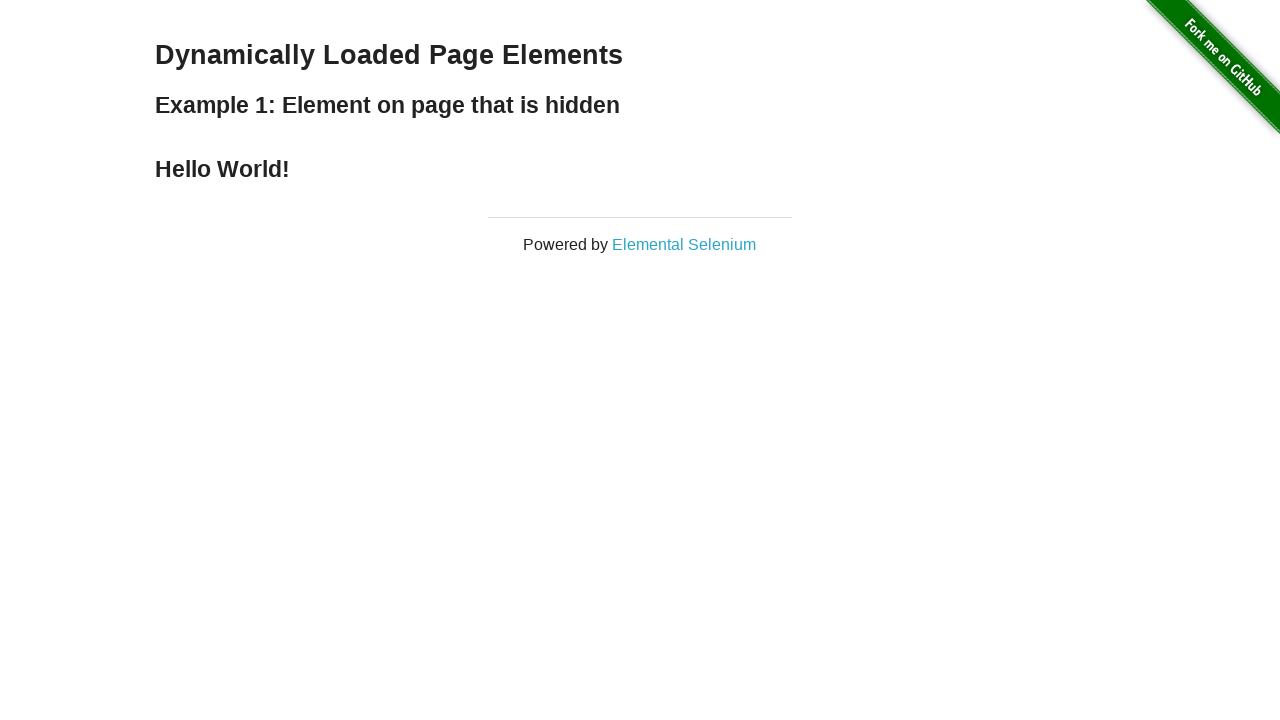